Tests dropdown menu interaction with static wait by clicking dropdown button and selecting Facebook link

Starting URL: http://omayo.blogspot.com/

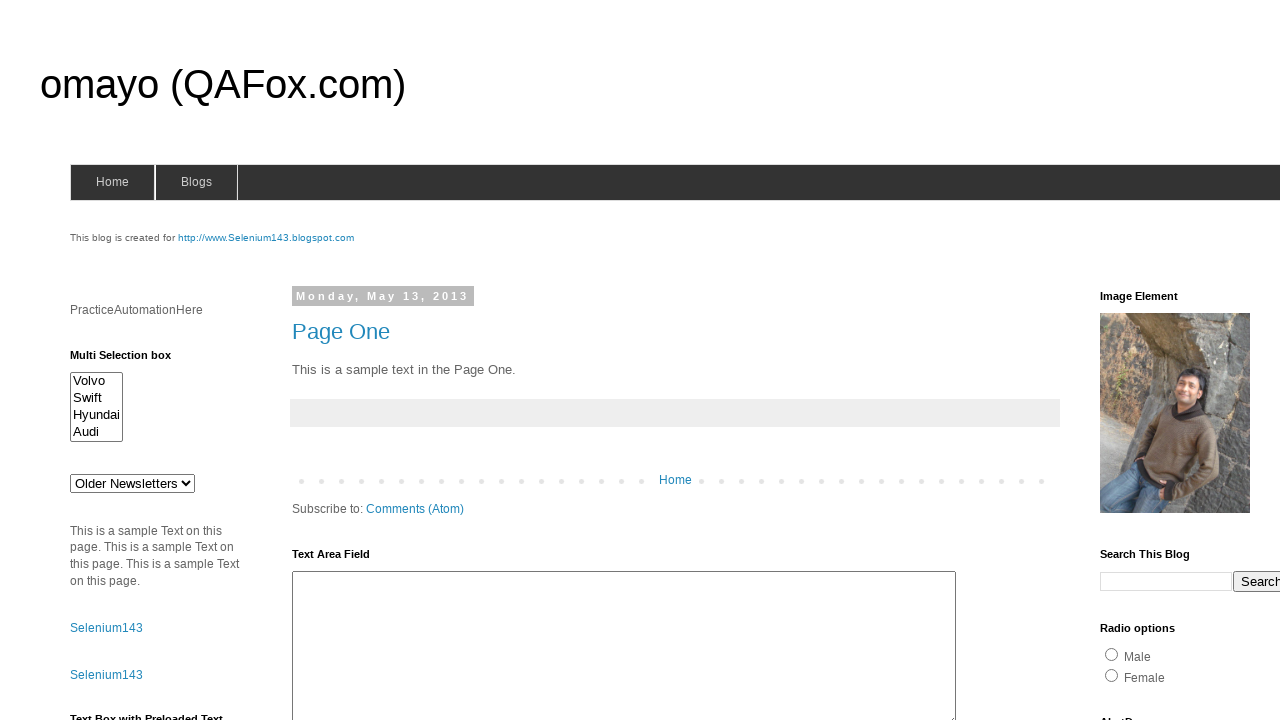

Clicked dropdown button to open menu at (1227, 360) on .dropbtn
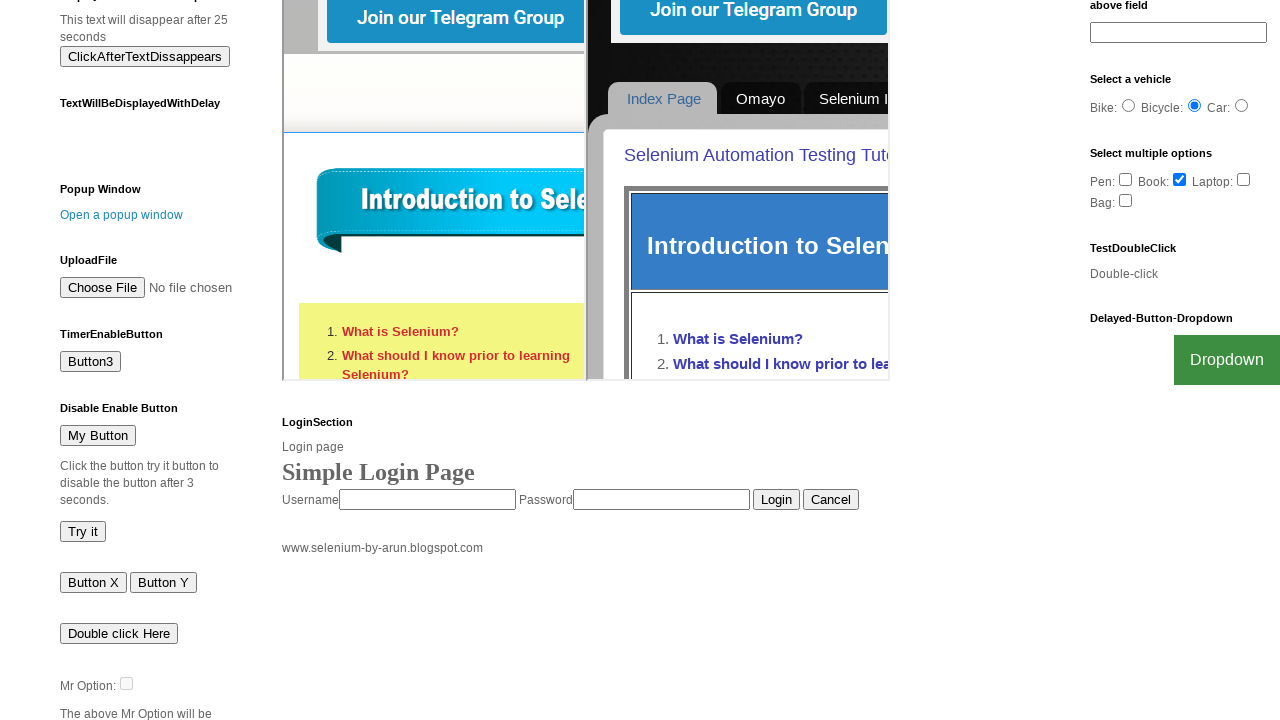

Waited 4 seconds for dropdown menu to open
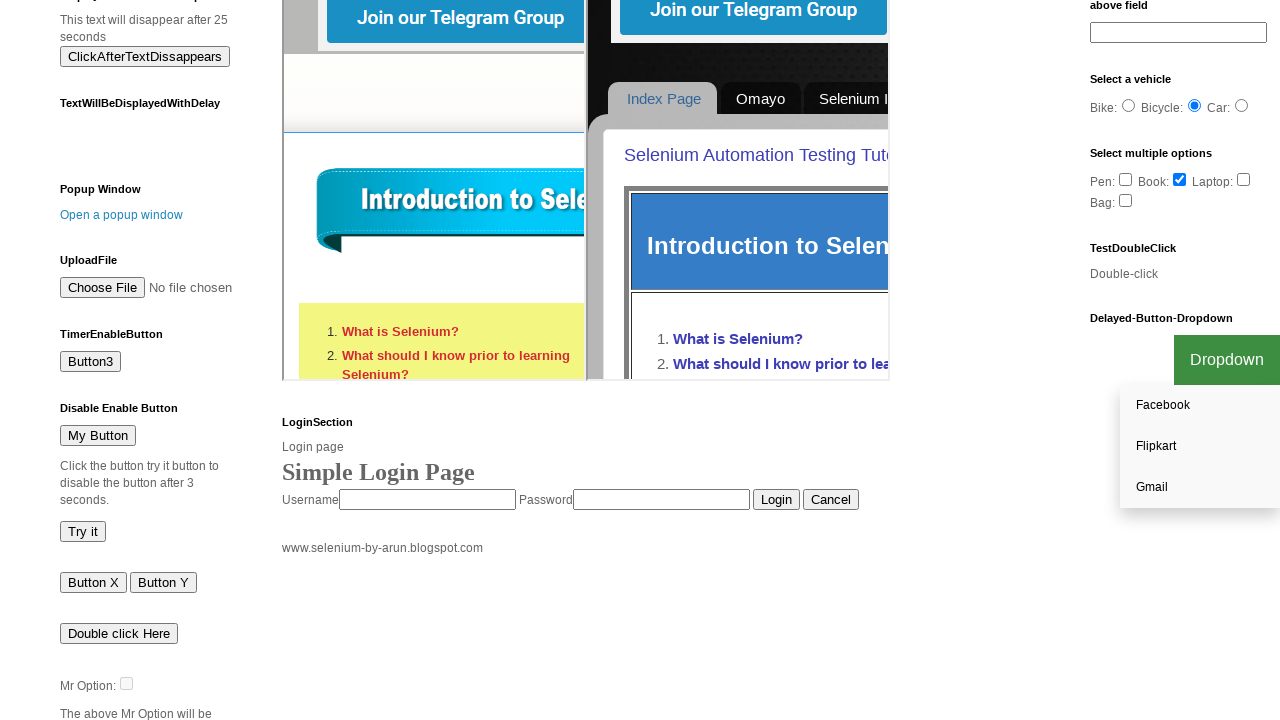

Clicked on Facebook link from dropdown menu at (1200, 406) on text=Facebook
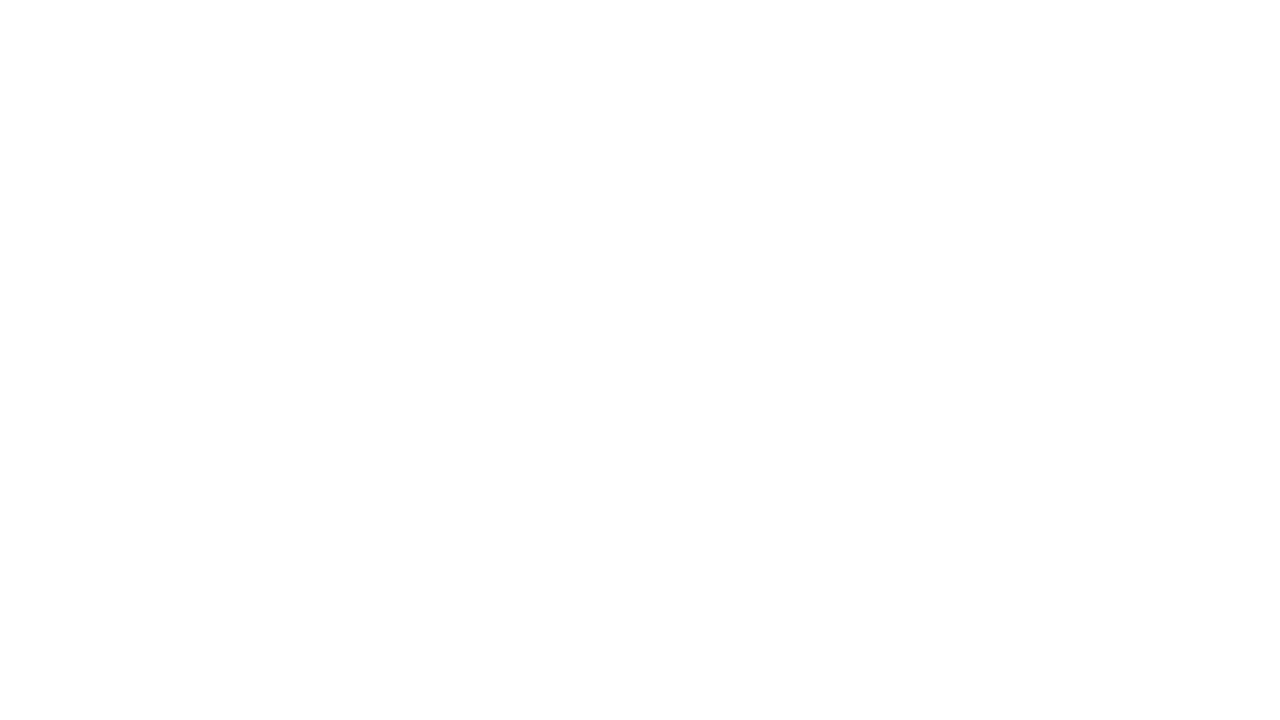

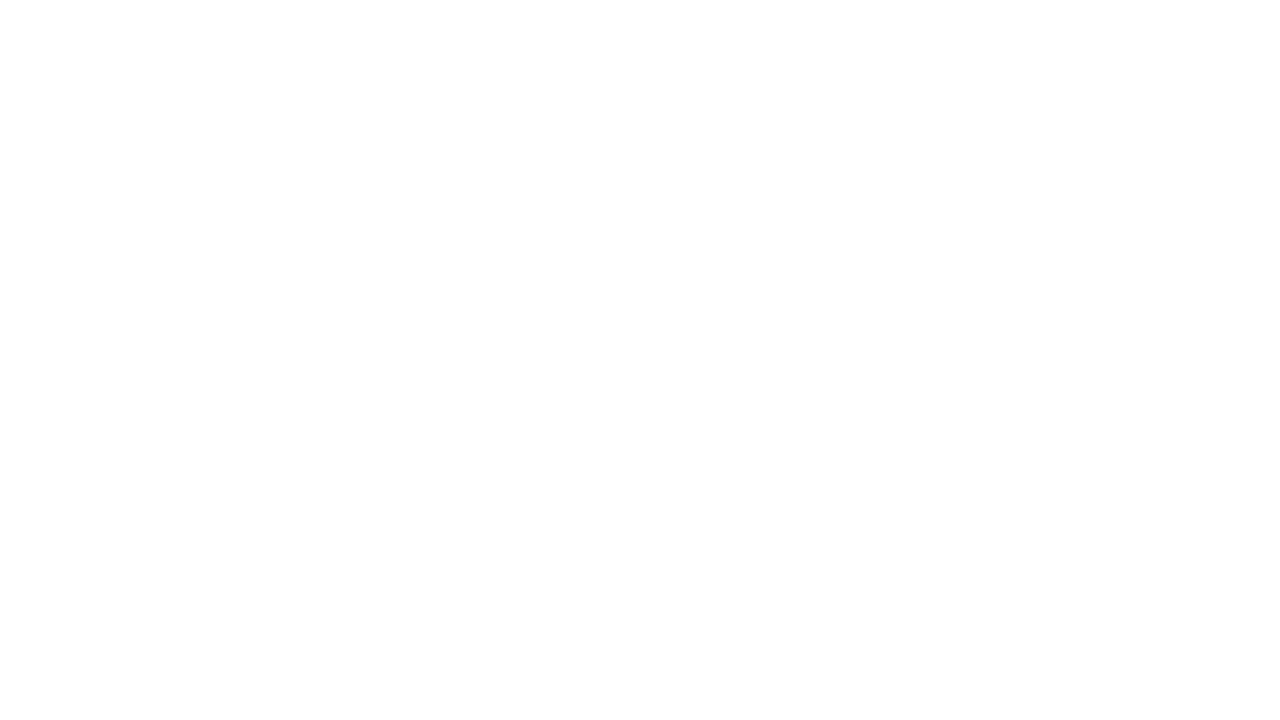